Tests double-click functionality by double-clicking a button and verifying the success message appears

Starting URL: https://demoqa.com/buttons

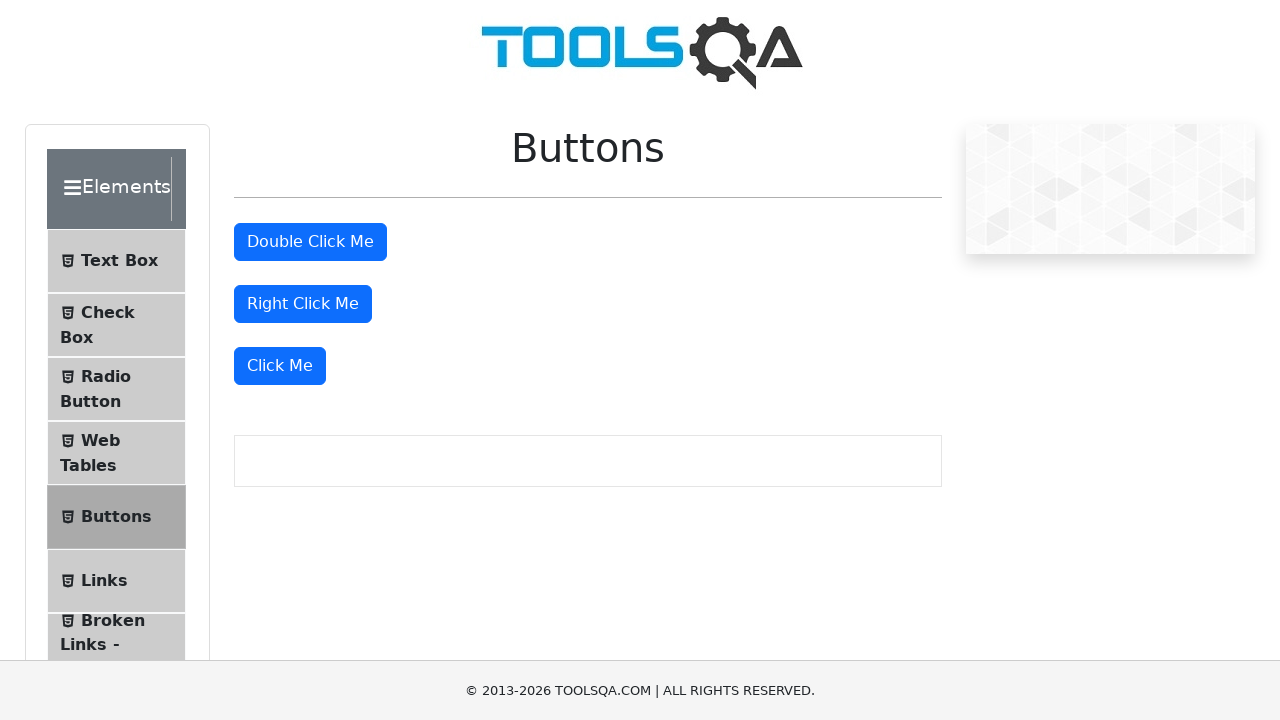

Located the 'Double Click Me' button
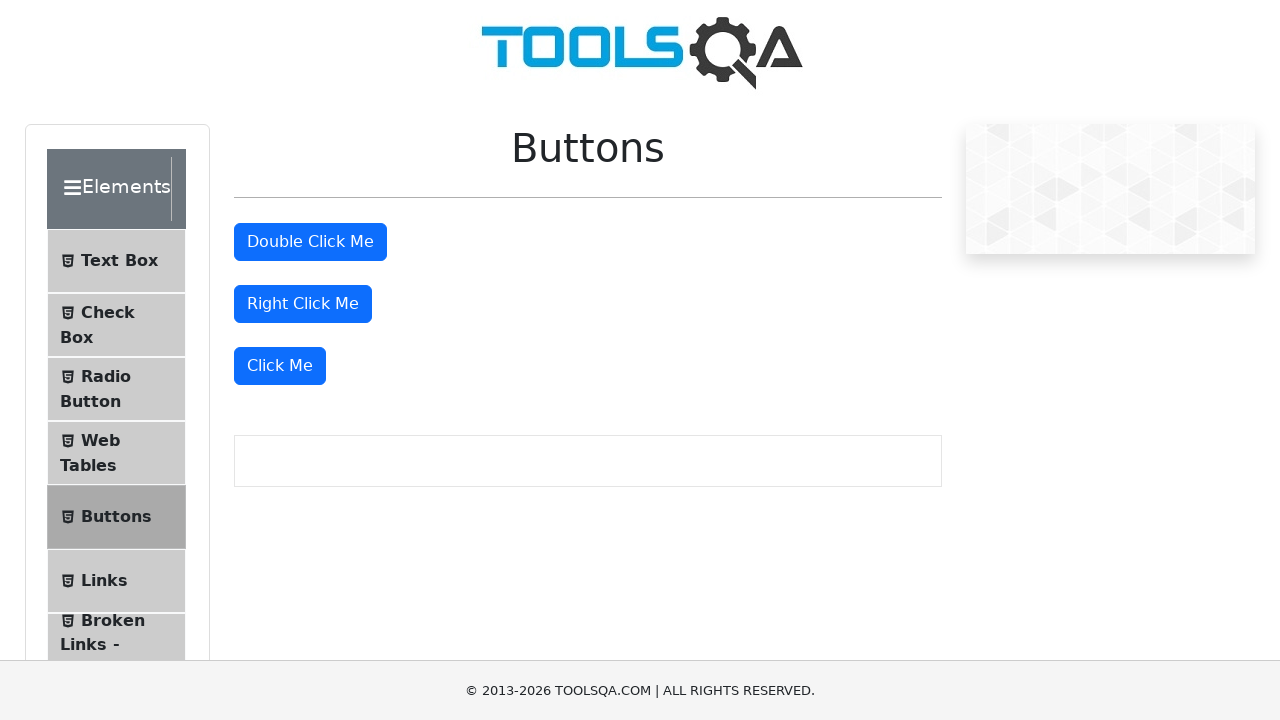

Scrolled 'Double Click Me' button into view
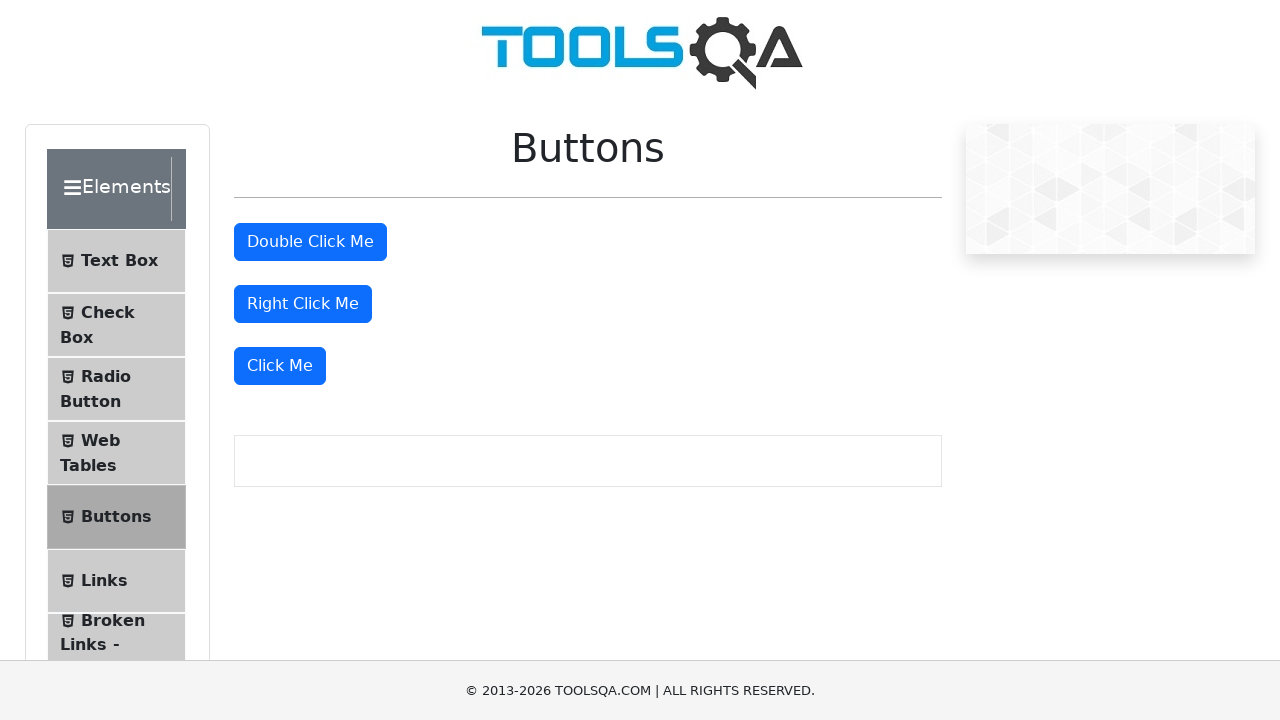

Double-clicked the 'Double Click Me' button at (310, 242) on xpath=//button[text()='Double Click Me']
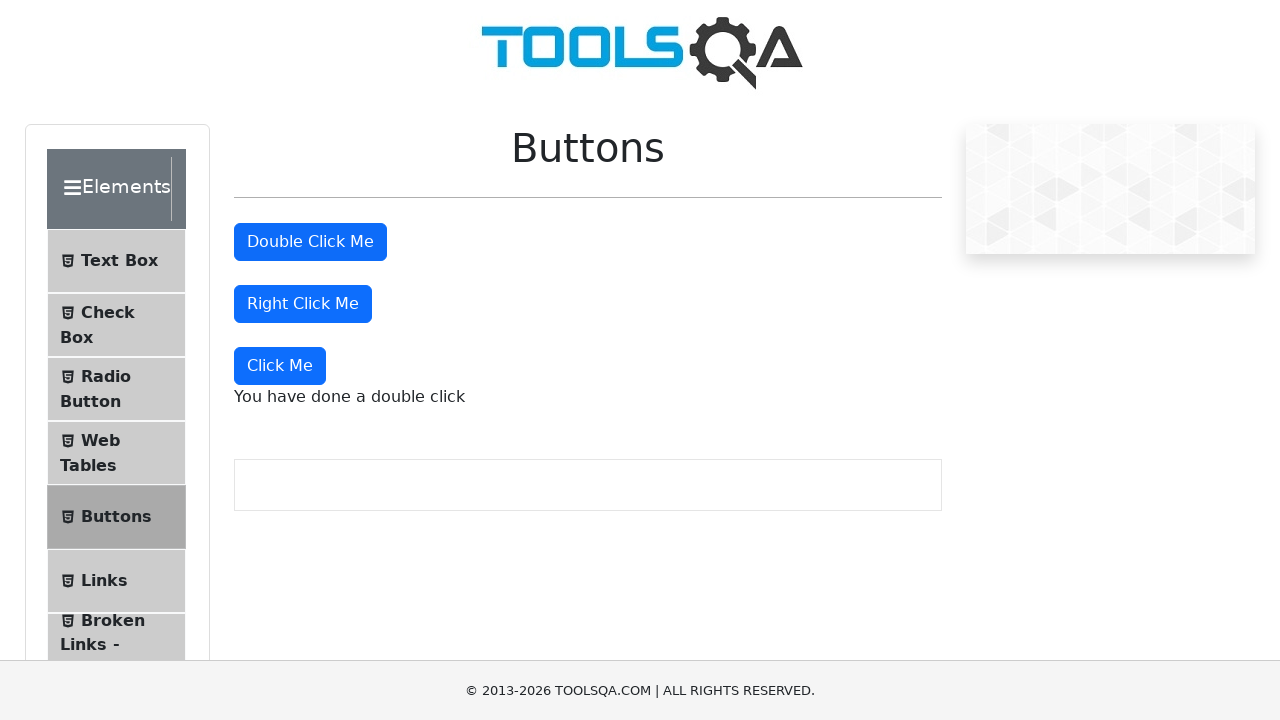

Located the double-click message element
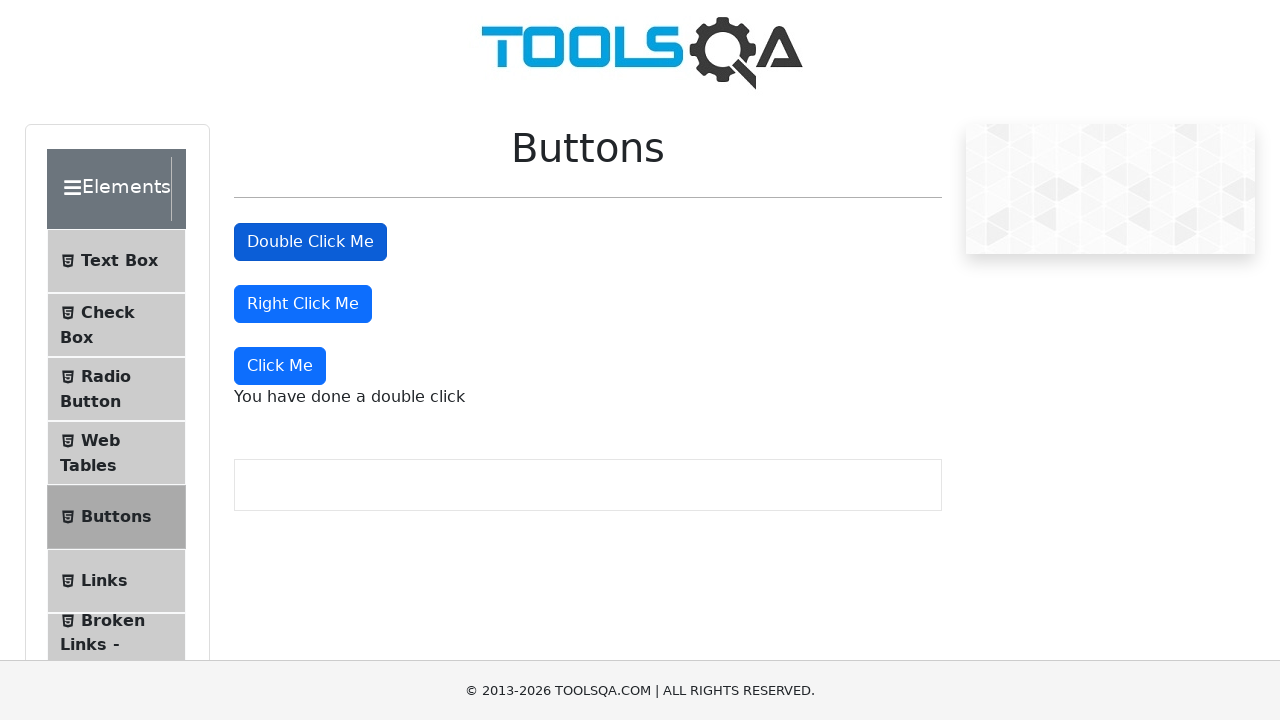

Waited for the double-click message to appear
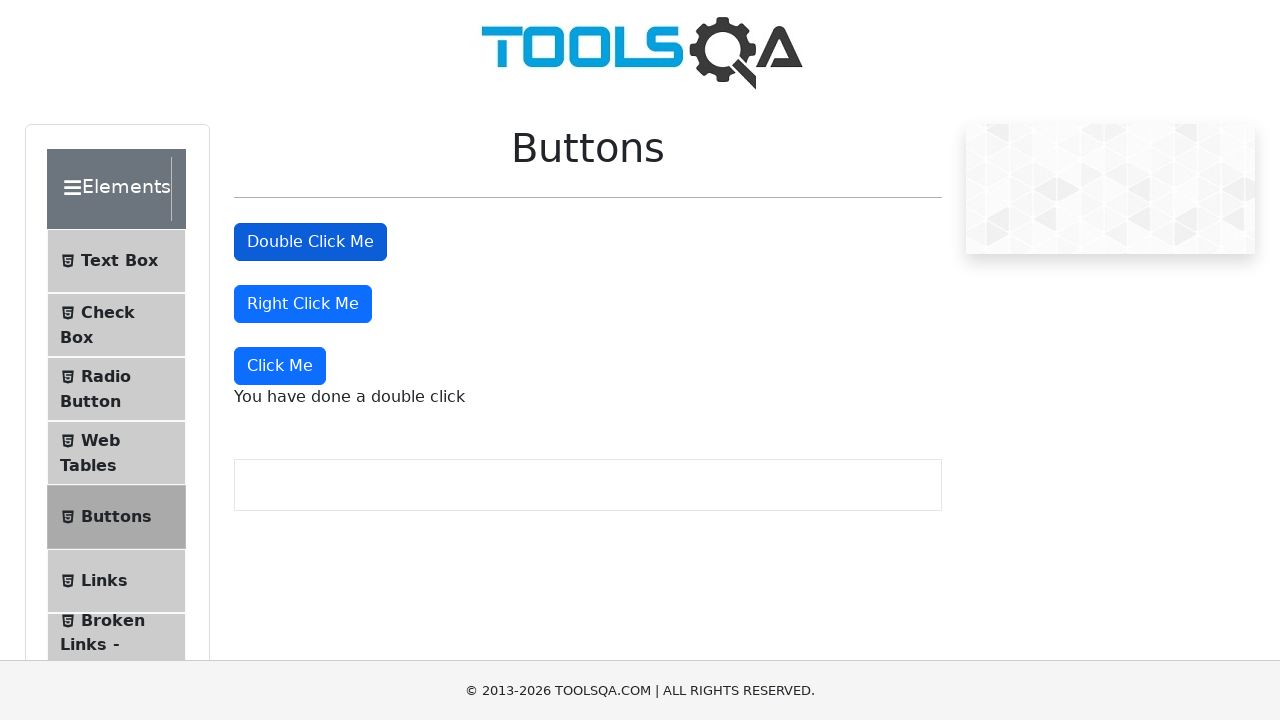

Verified success message 'You have done a double click' is displayed
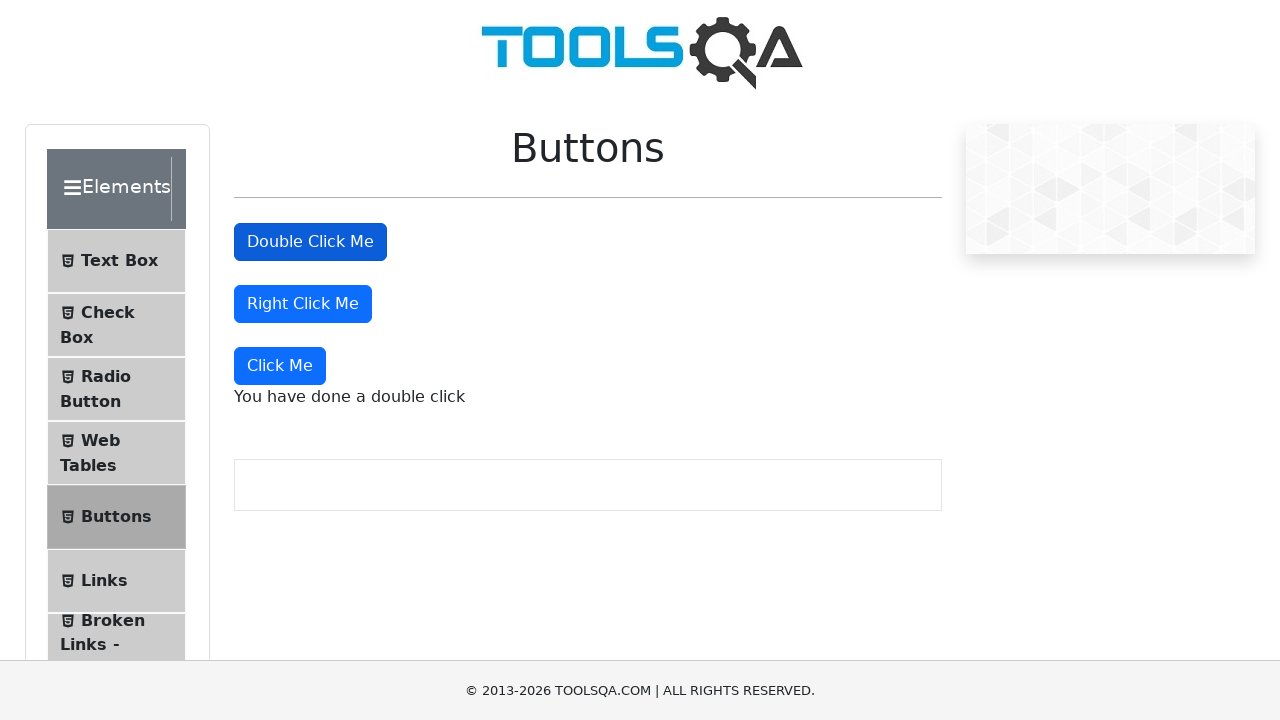

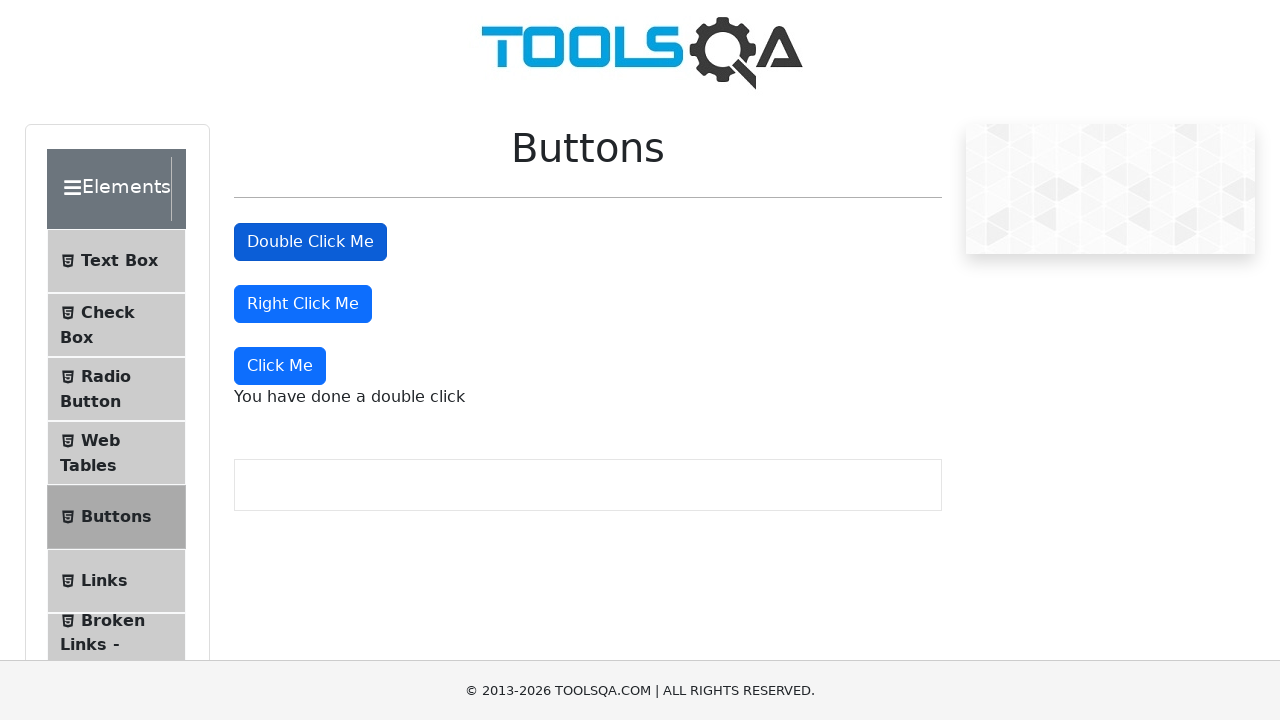